Tests horizontal slider by navigating to the slider page and dragging the slider using mouse interactions to change its value.

Starting URL: https://the-internet.herokuapp.com/

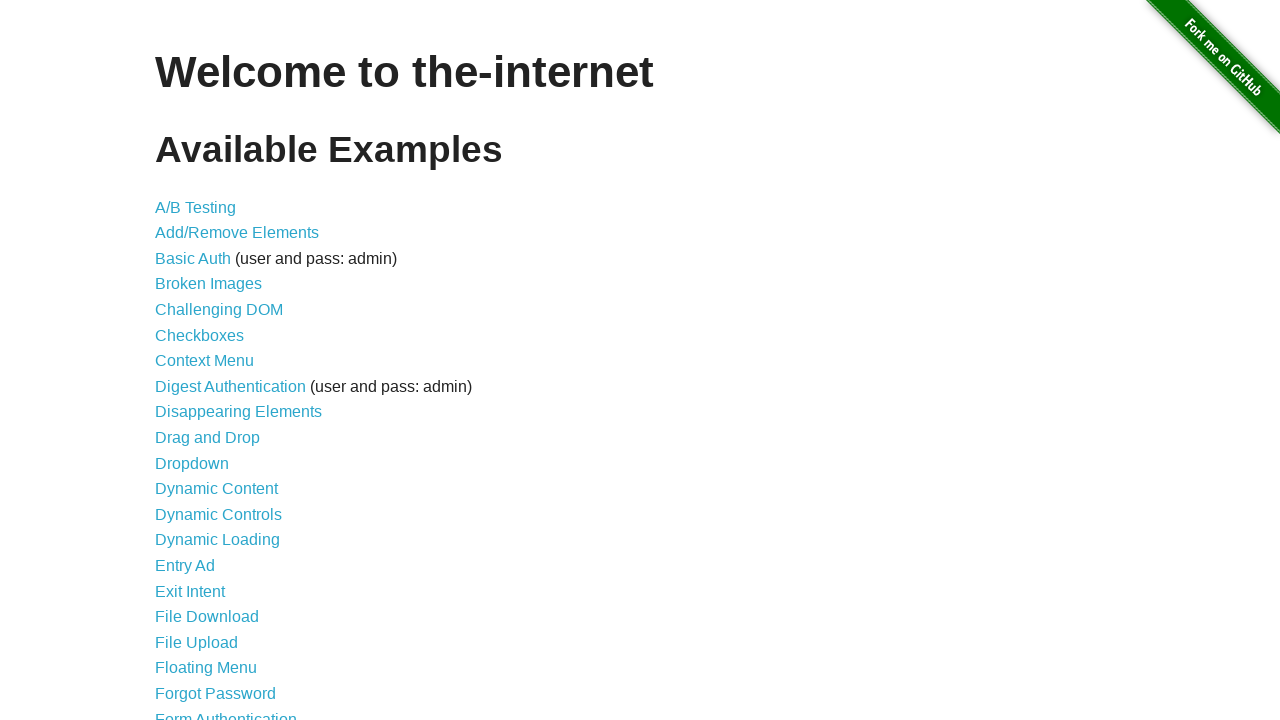

Waited for horizontal slider link to load
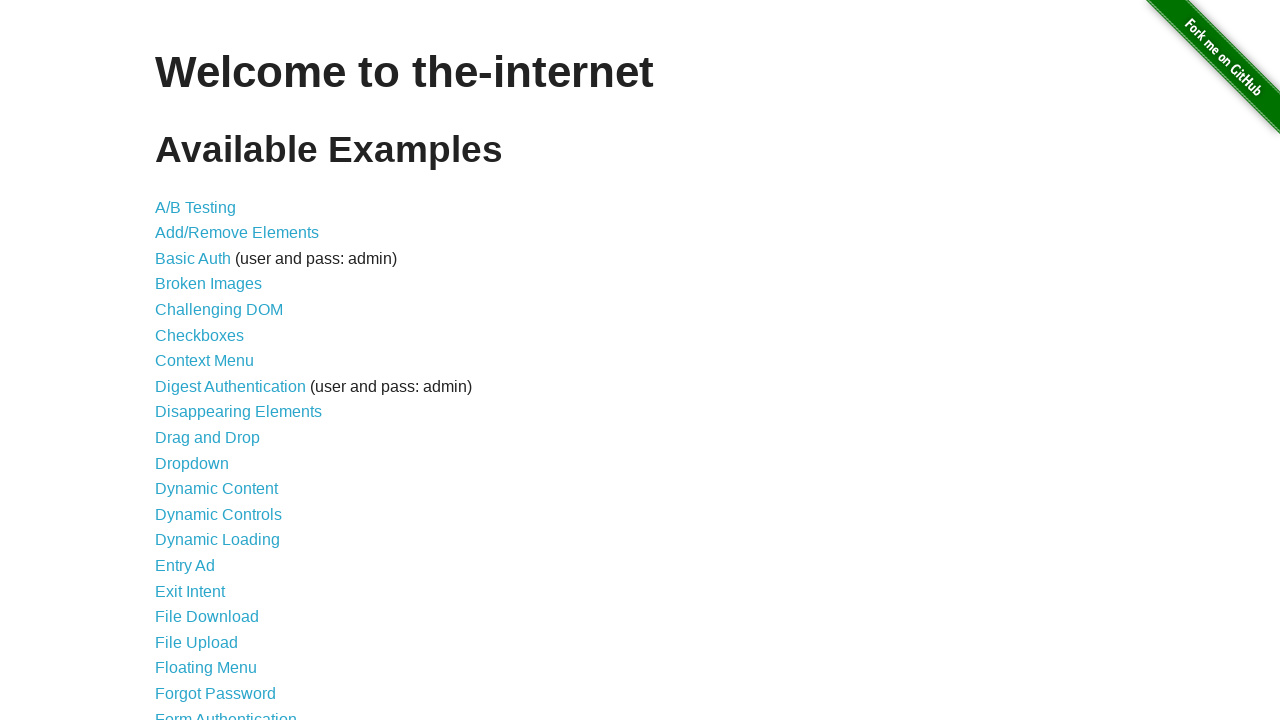

Clicked horizontal slider link to navigate to slider page at (214, 361) on a[href='/horizontal_slider']
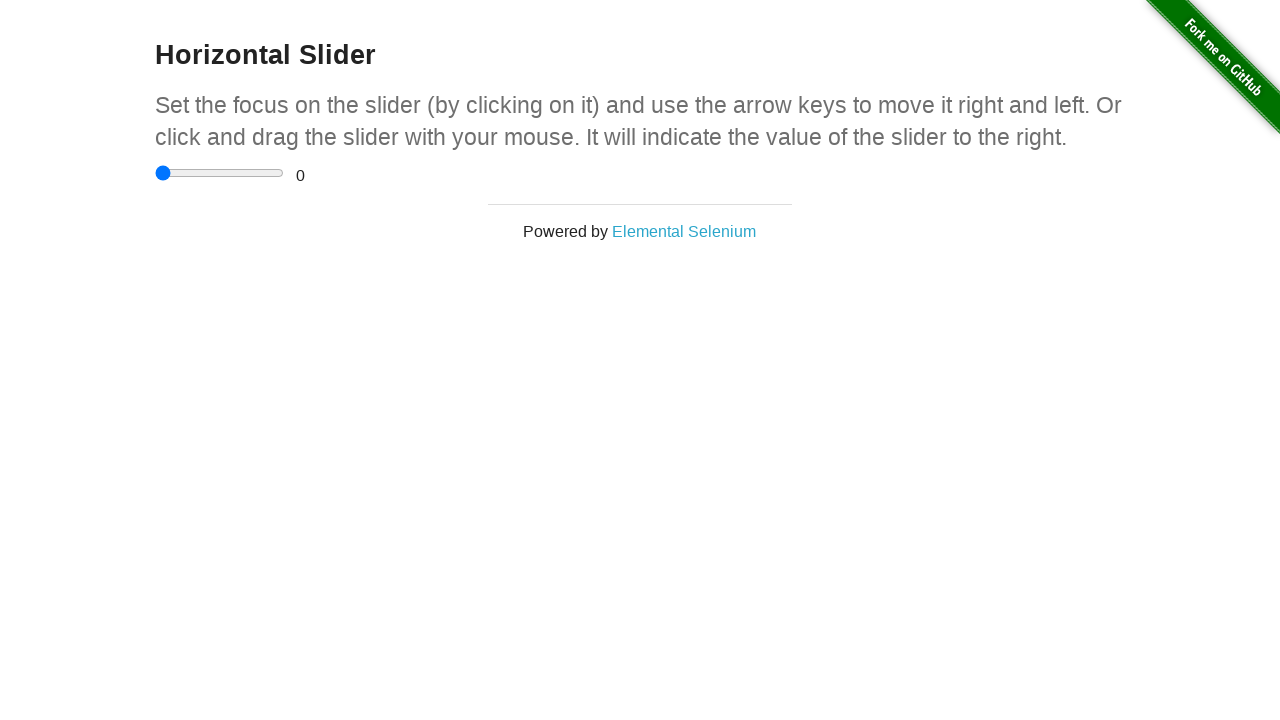

Located the horizontal slider element
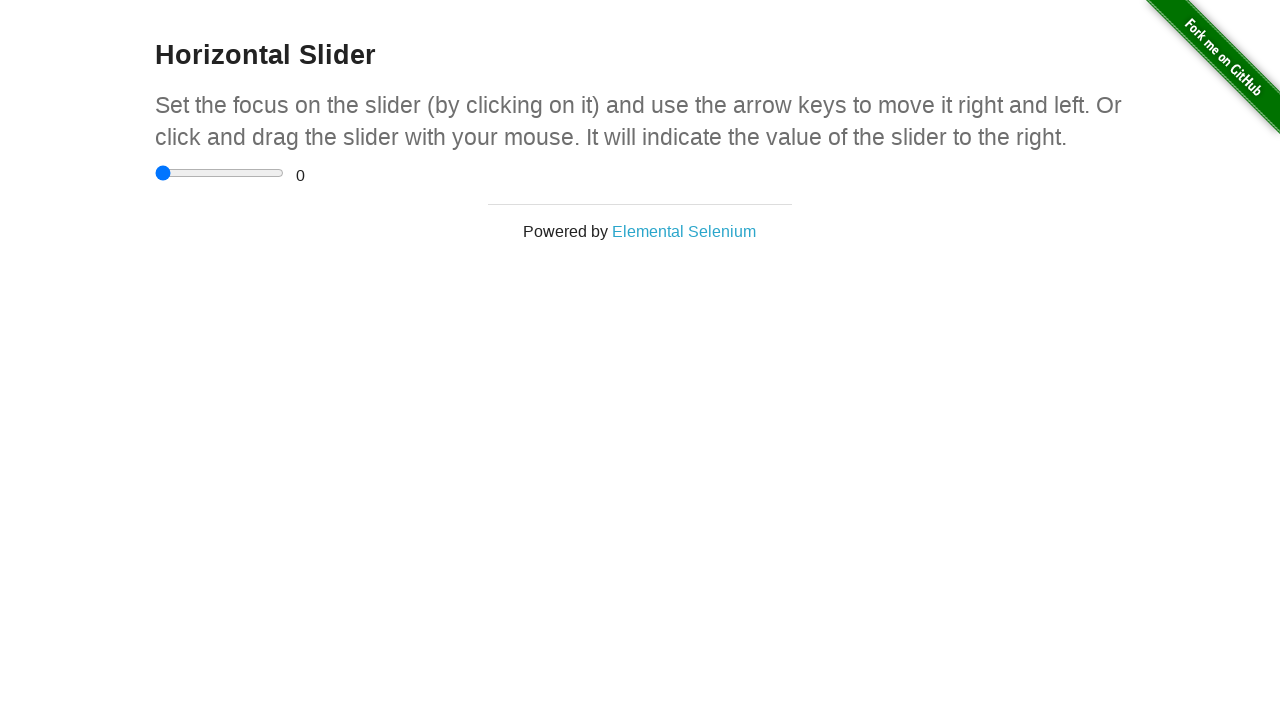

Retrieved bounding box of the slider element
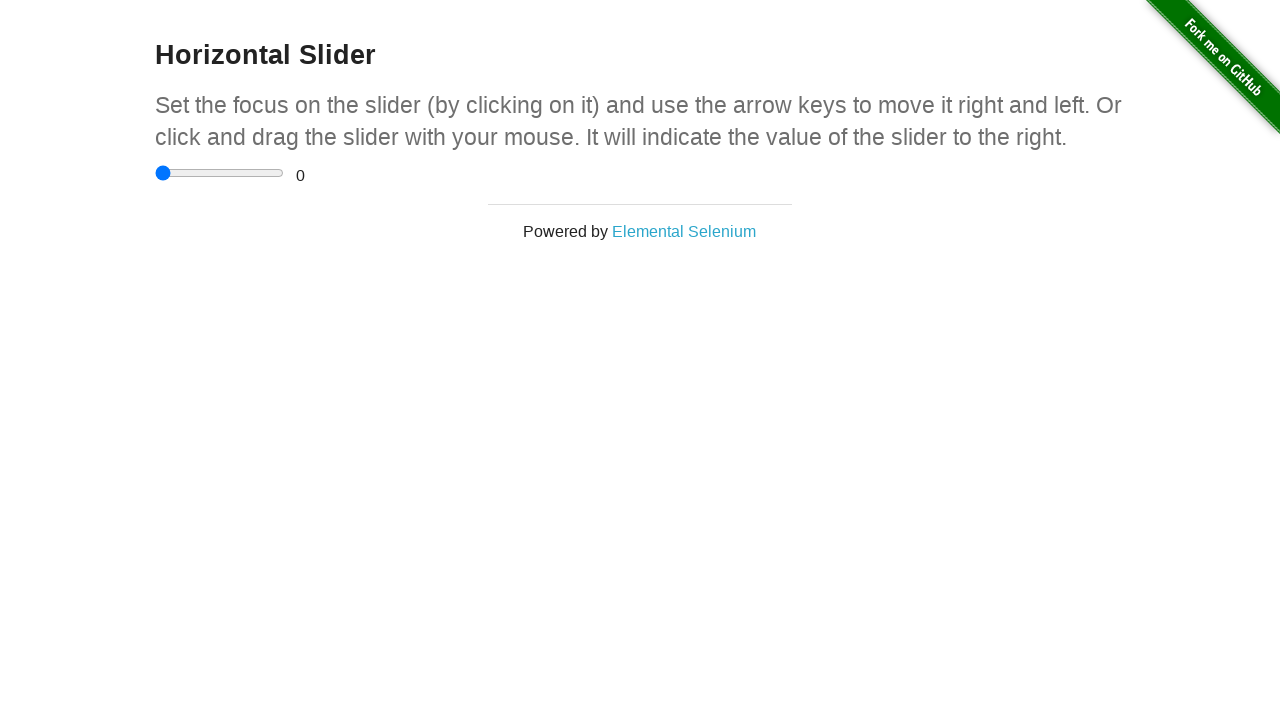

Moved mouse to starting position on slider at (165, 173)
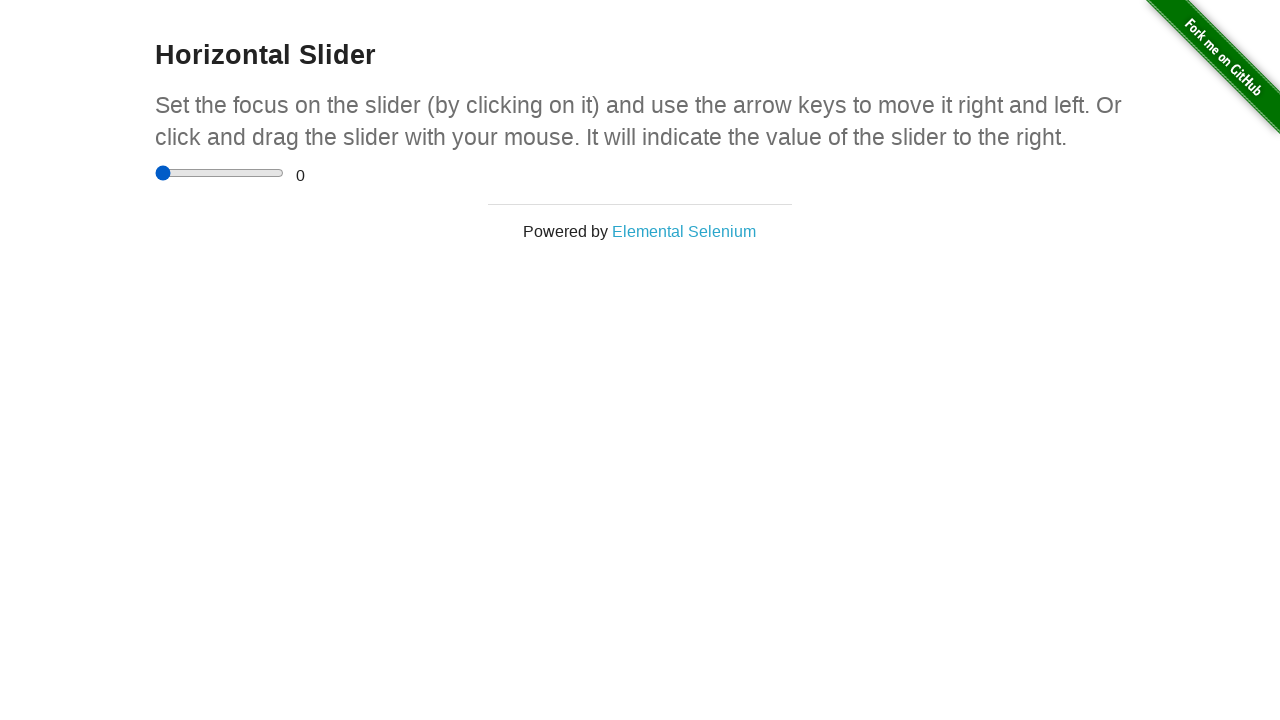

Pressed mouse button down on slider at (165, 173)
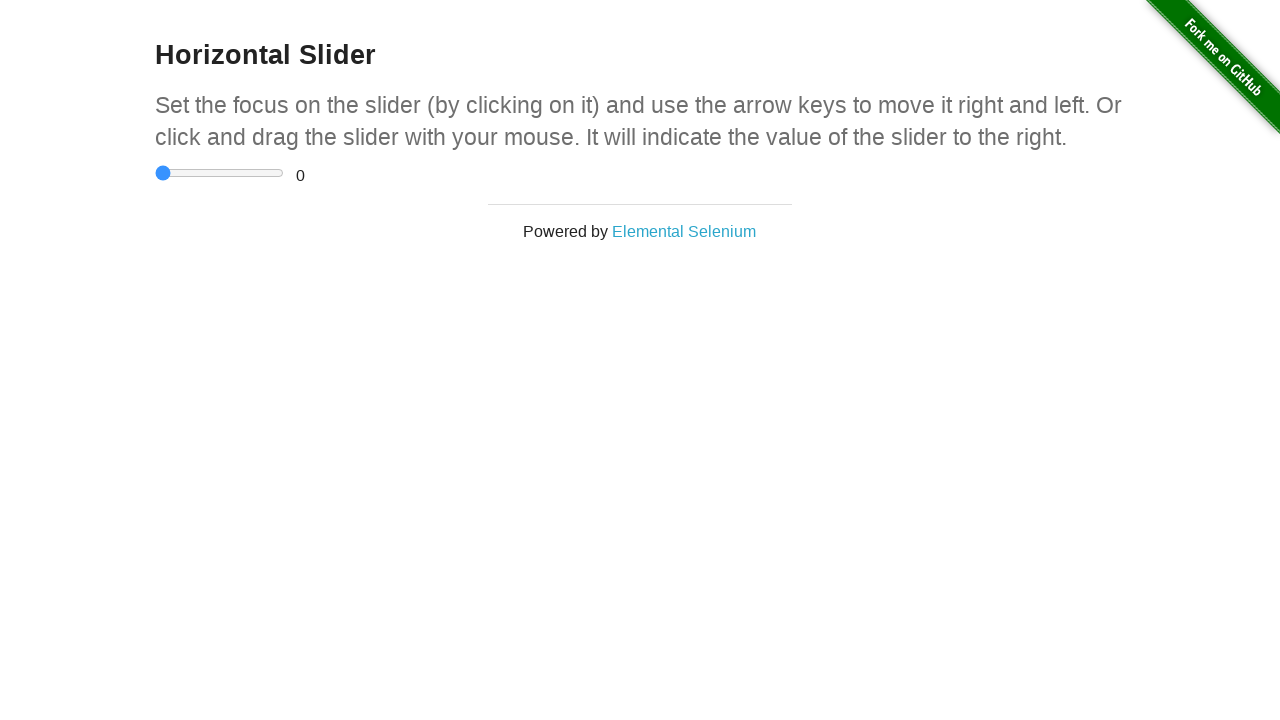

Dragged mouse to middle of slider to change value at (220, 173)
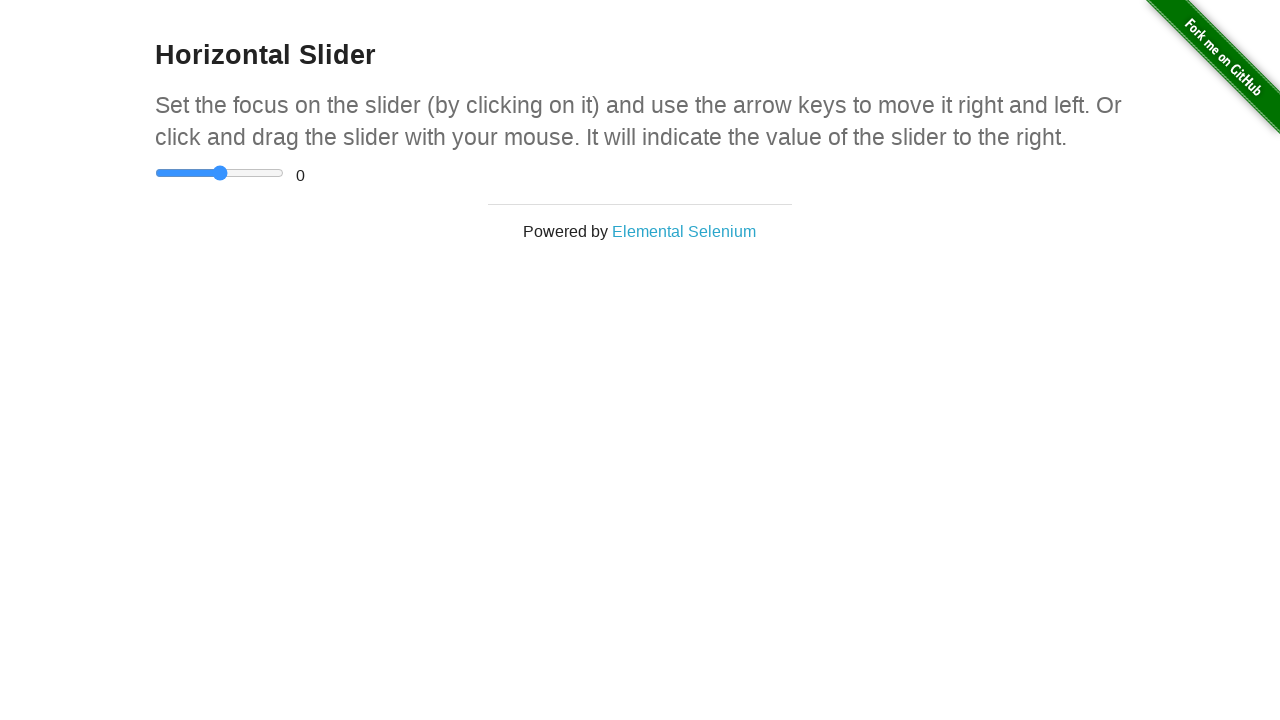

Released mouse button to complete slider drag at (220, 173)
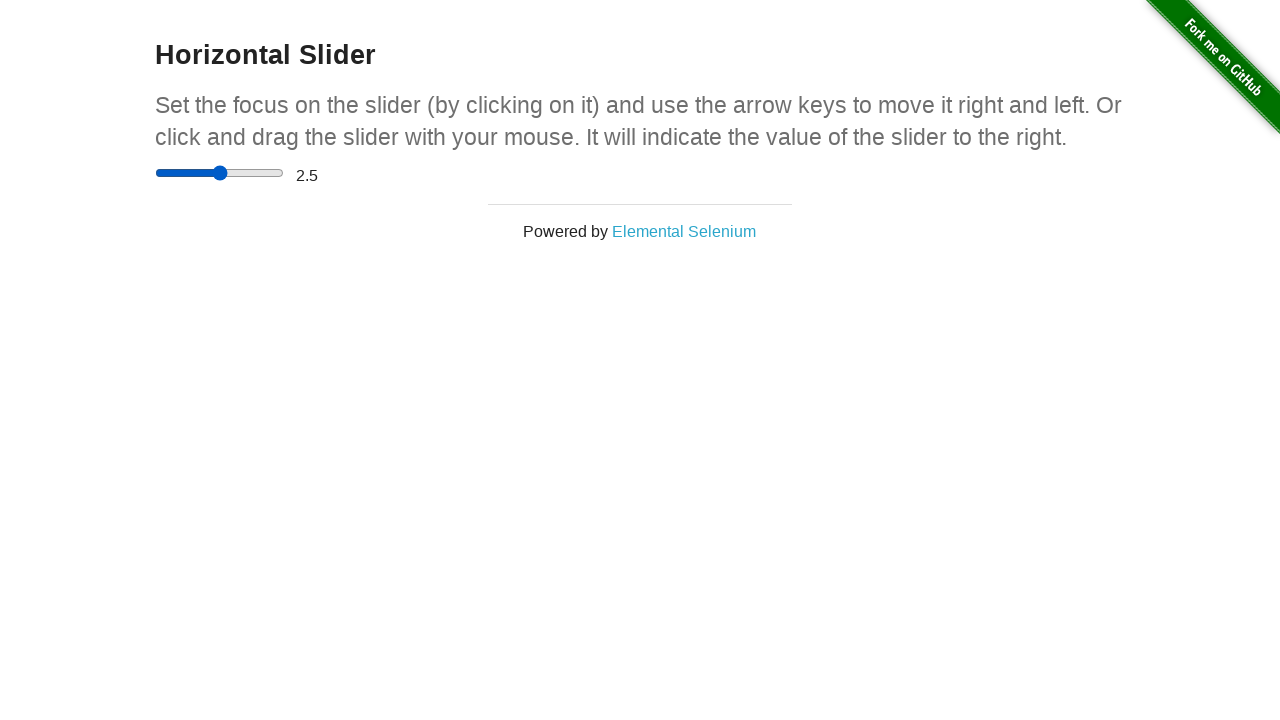

Verified range value display element loaded
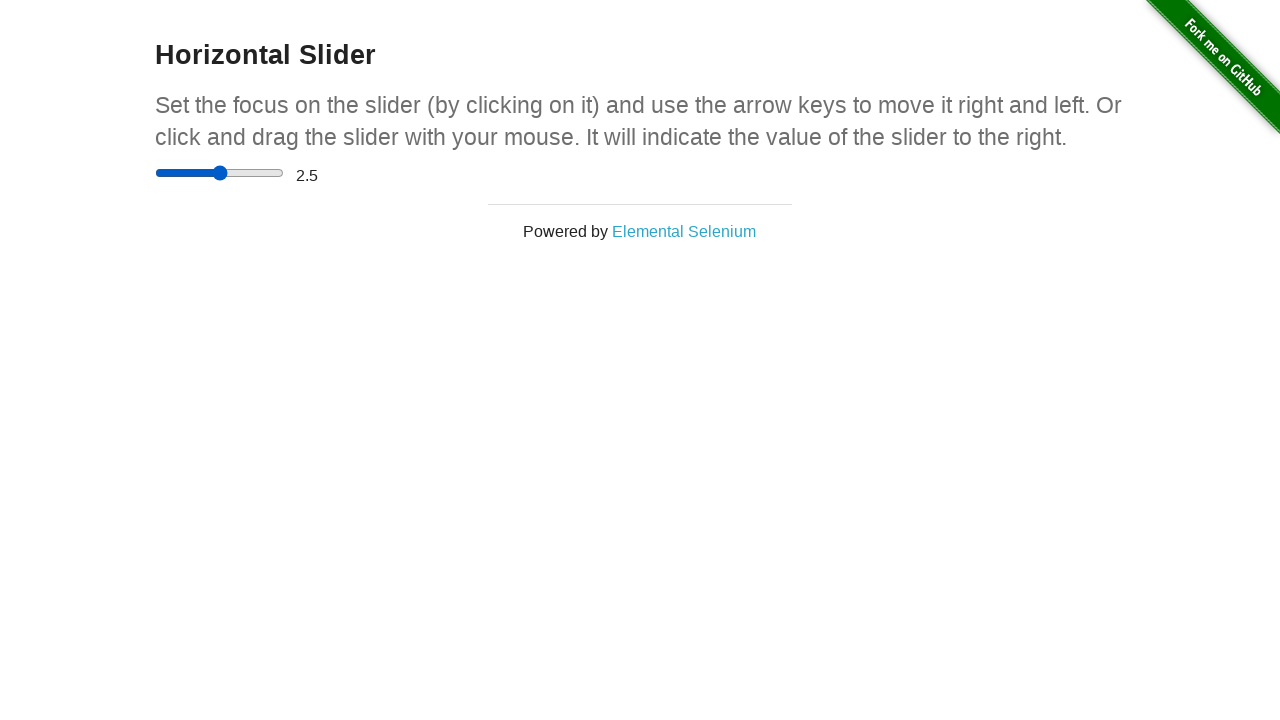

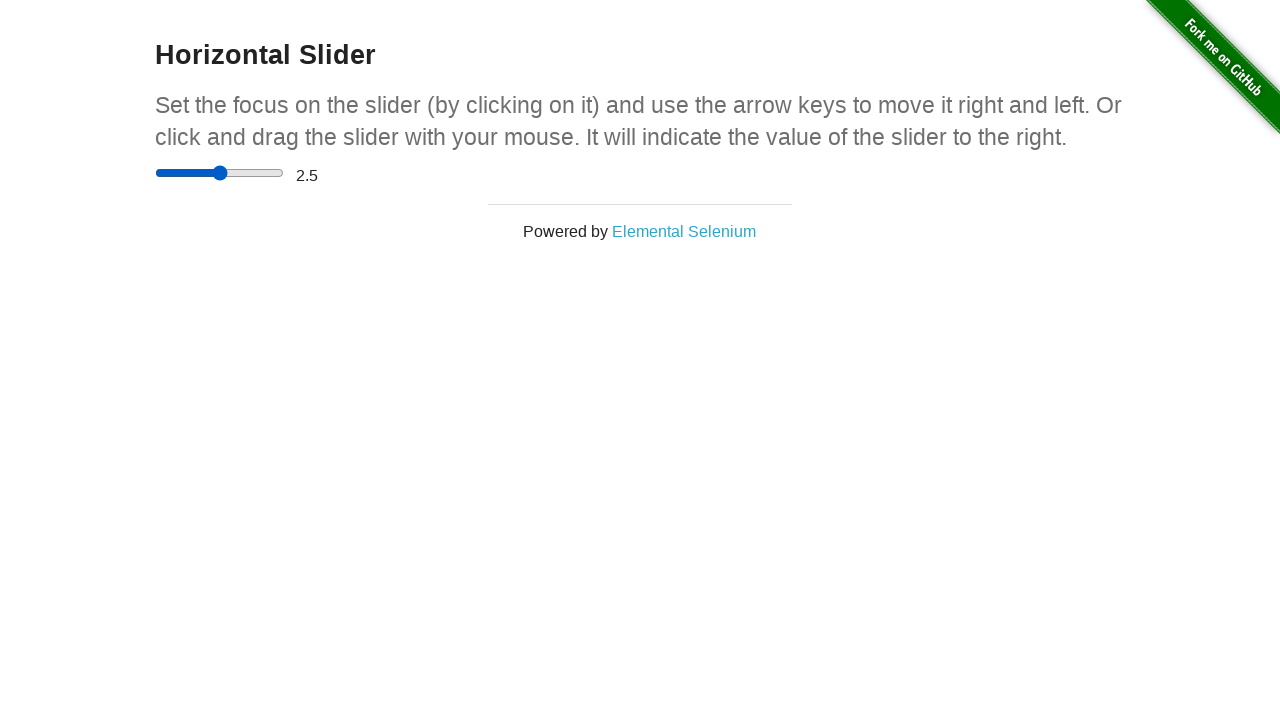